Tests the information alert by clicking the first button, accepting the alert, and verifying the success message is displayed

Starting URL: https://practice.cydeo.com/javascript_alerts

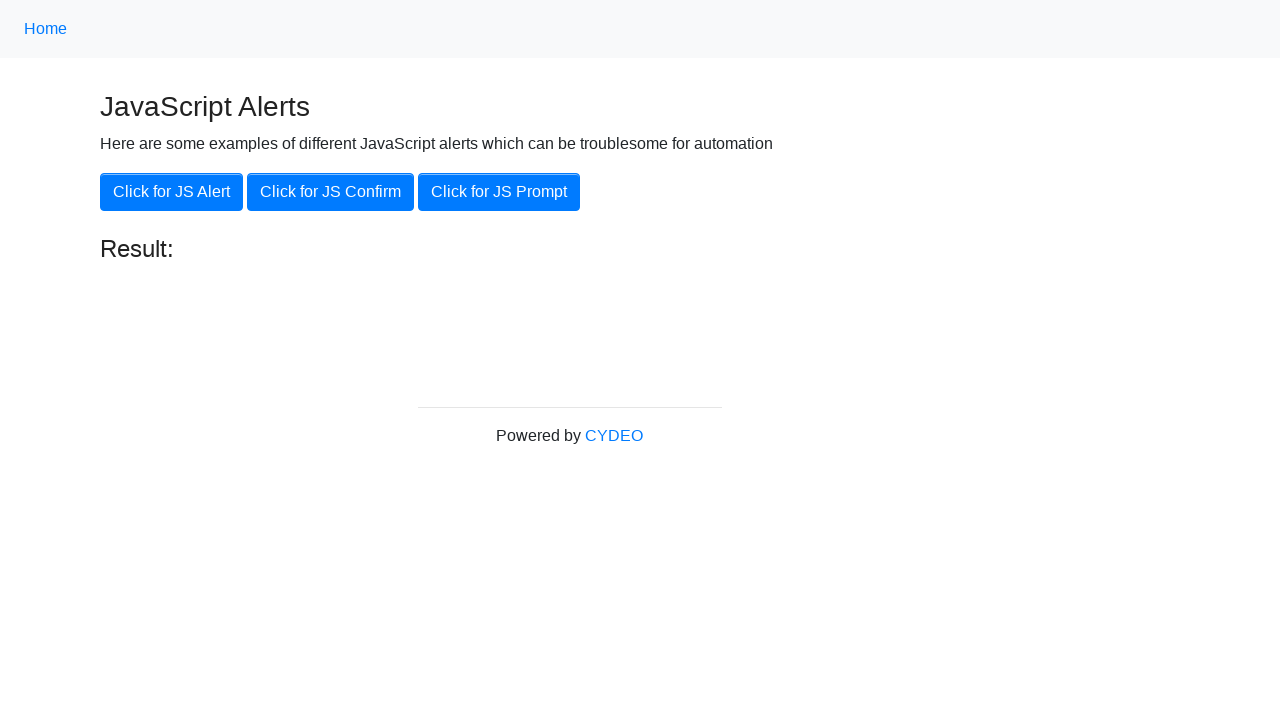

Clicked the first alert button to trigger information alert at (172, 192) on xpath=//button[@class='btn btn-primary'][1]
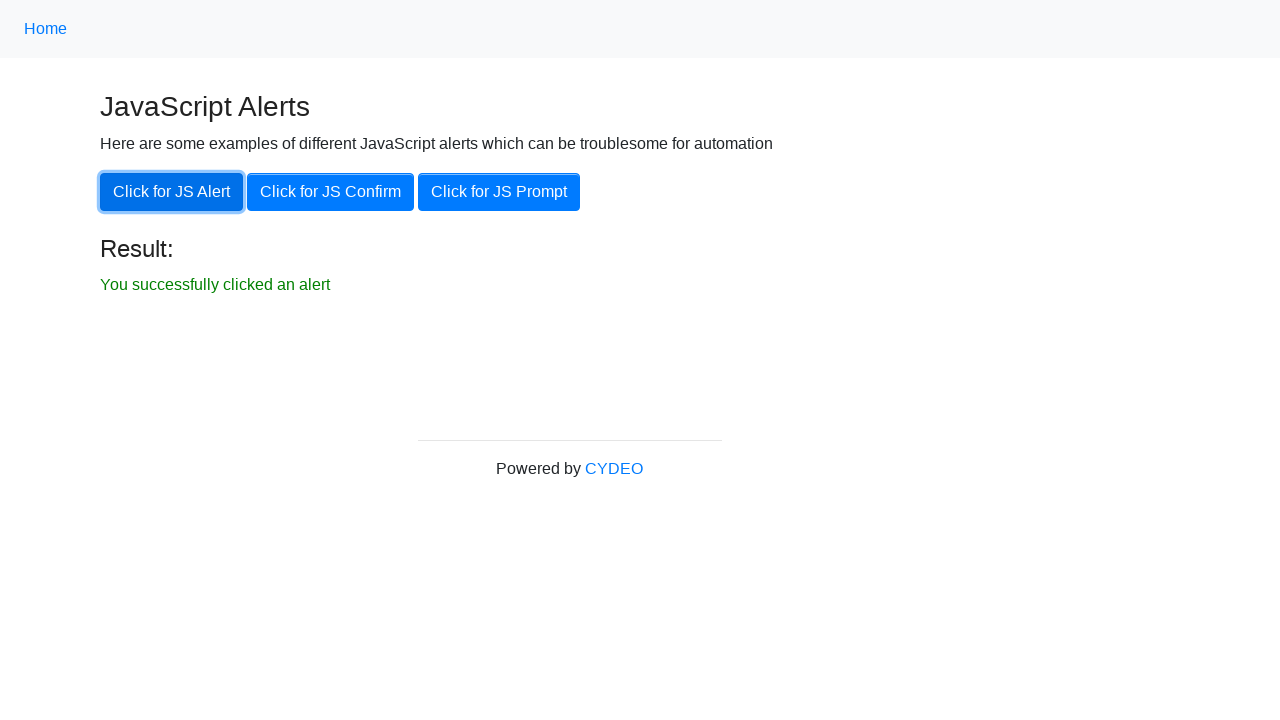

Set up dialog handler to accept the alert
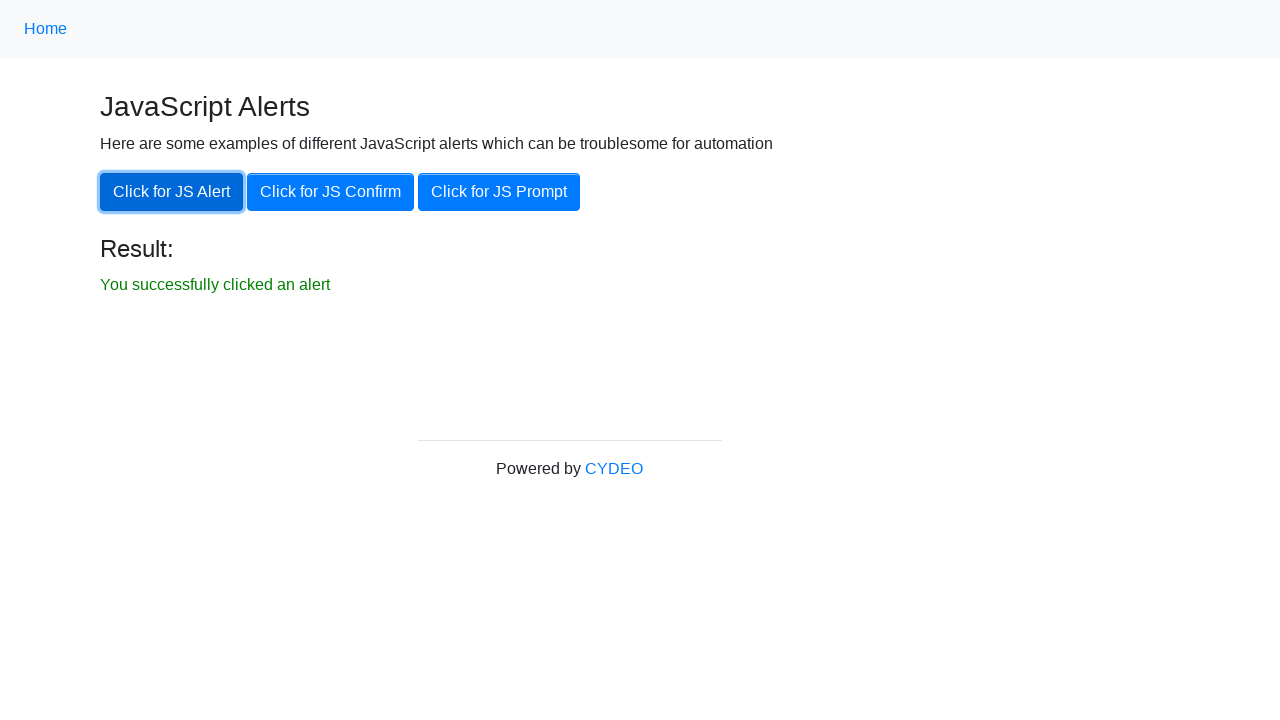

Verified success message is displayed after accepting alert
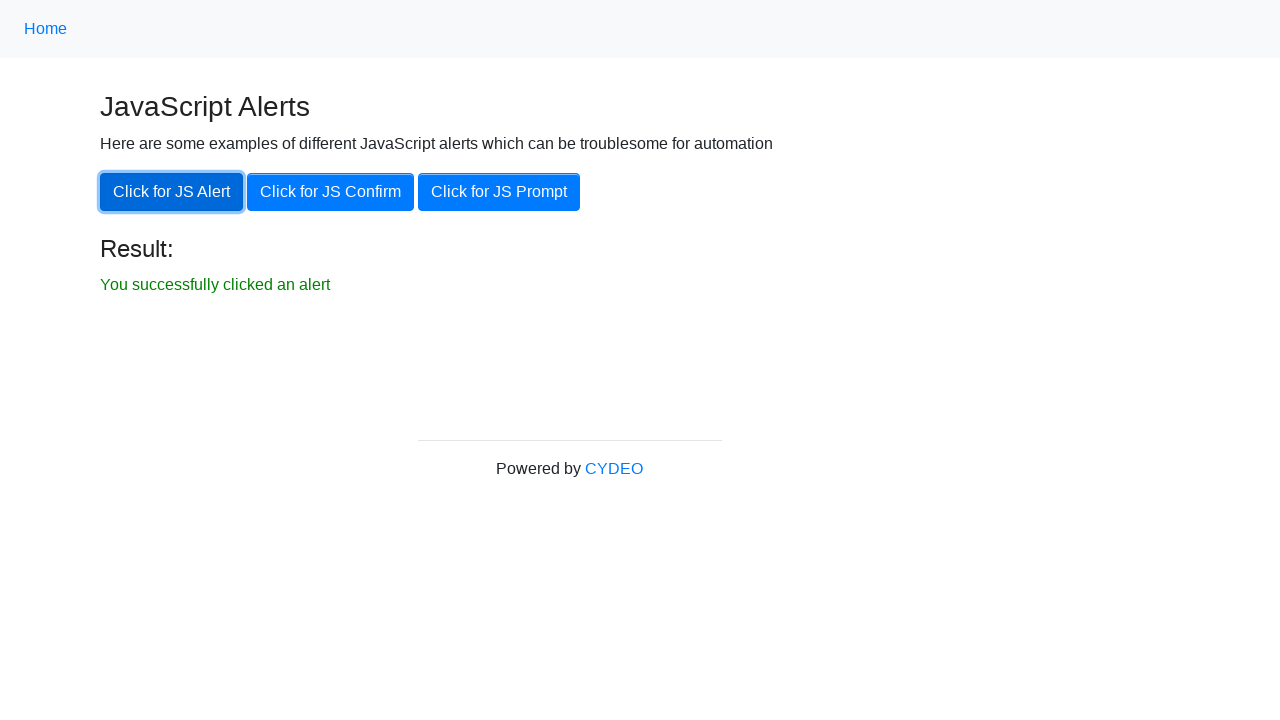

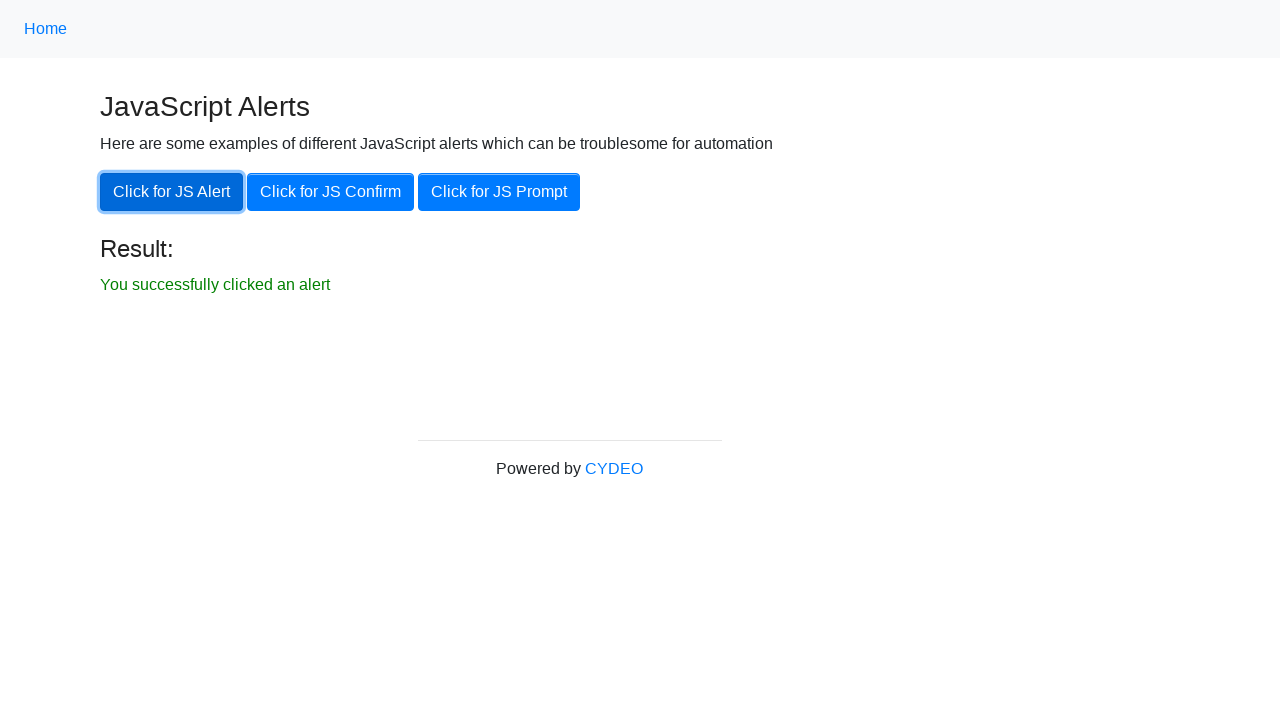